Tests finding a link by calculated text, clicking it, and filling out a form with personal information (first name, last name, city, country) before submitting

Starting URL: http://suninjuly.github.io/find_link_text

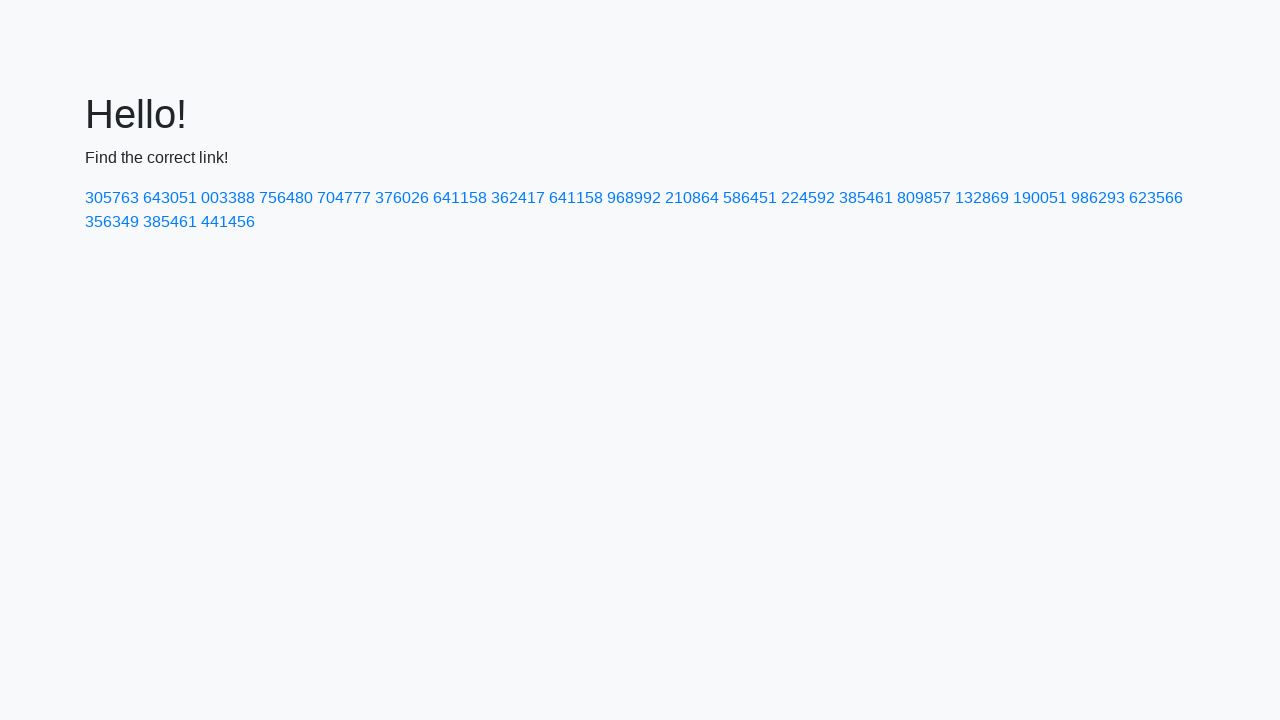

Clicked on link with calculated text '224592' at (808, 198) on text=224592
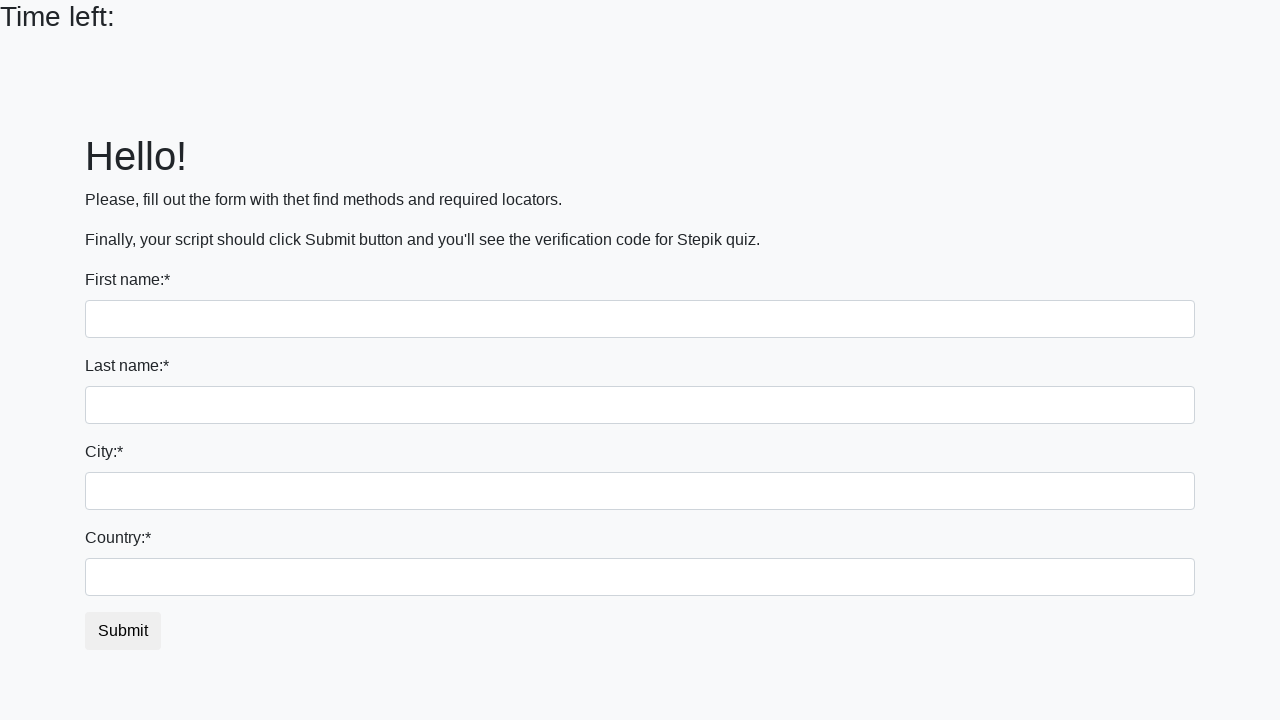

Filled first name field with 'Ivan' on input
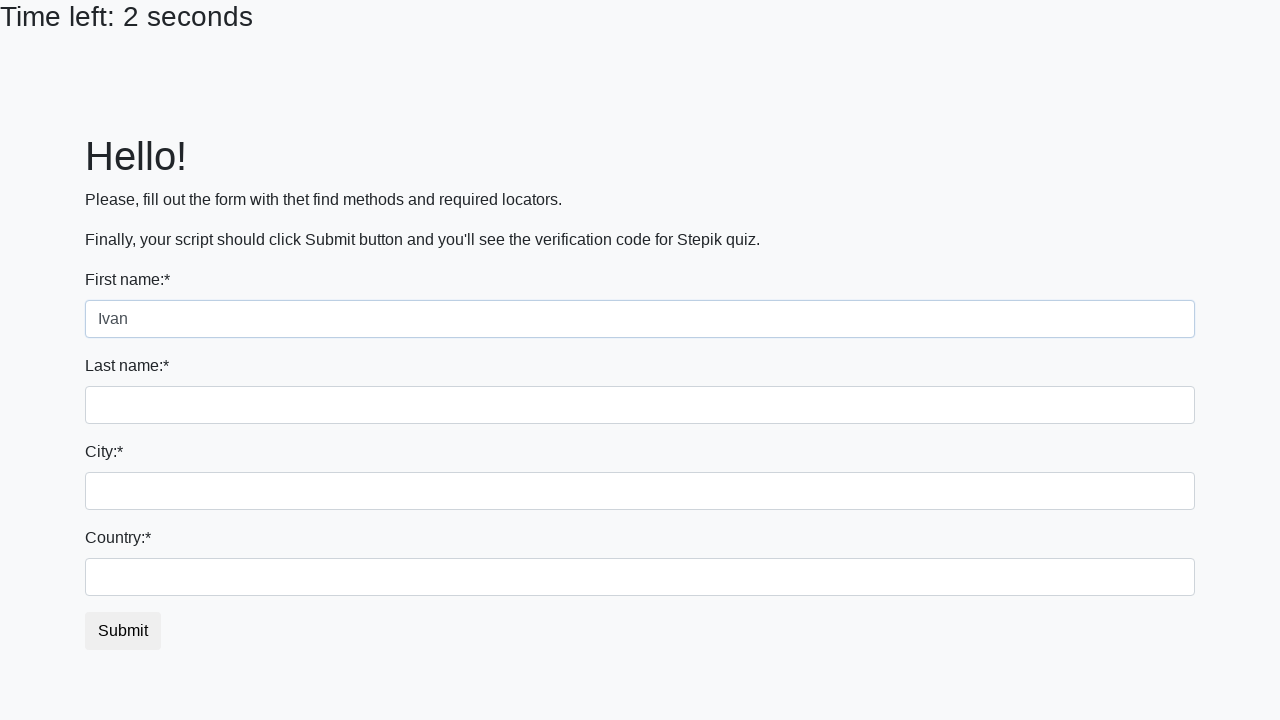

Filled last name field with 'Petrov' on input[name='last_name']
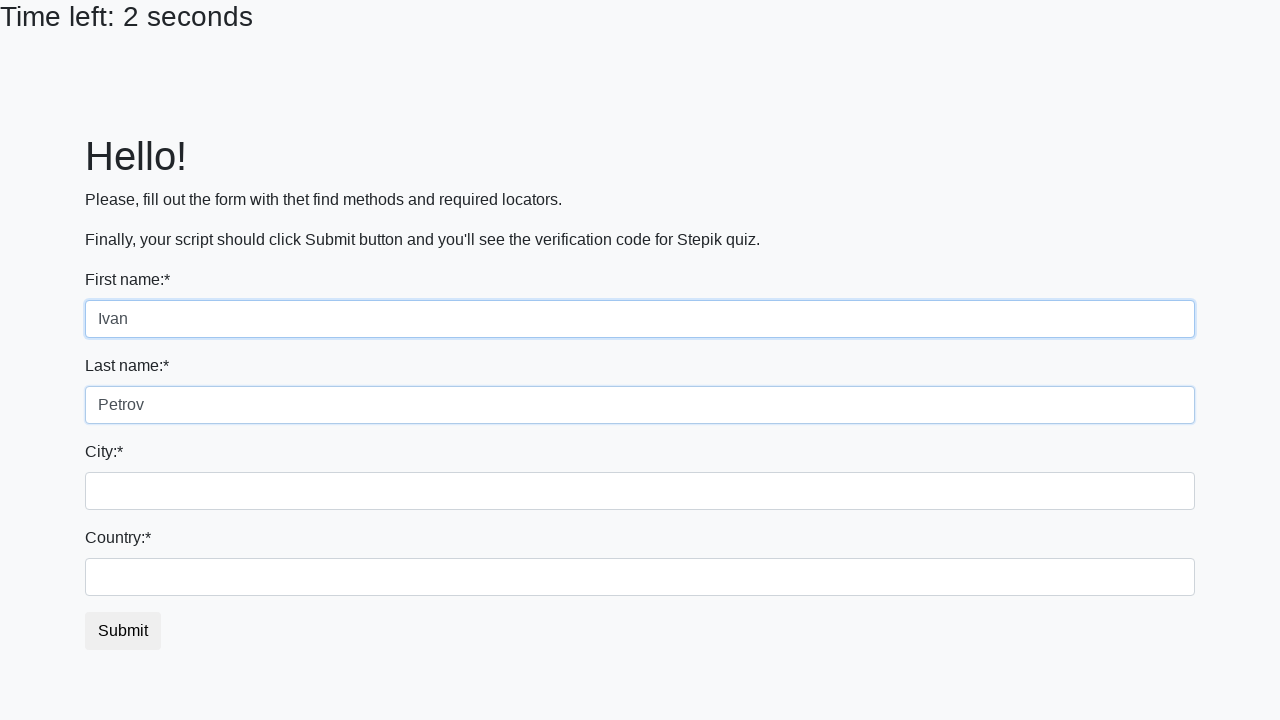

Filled city field with 'Smolensk' on .city
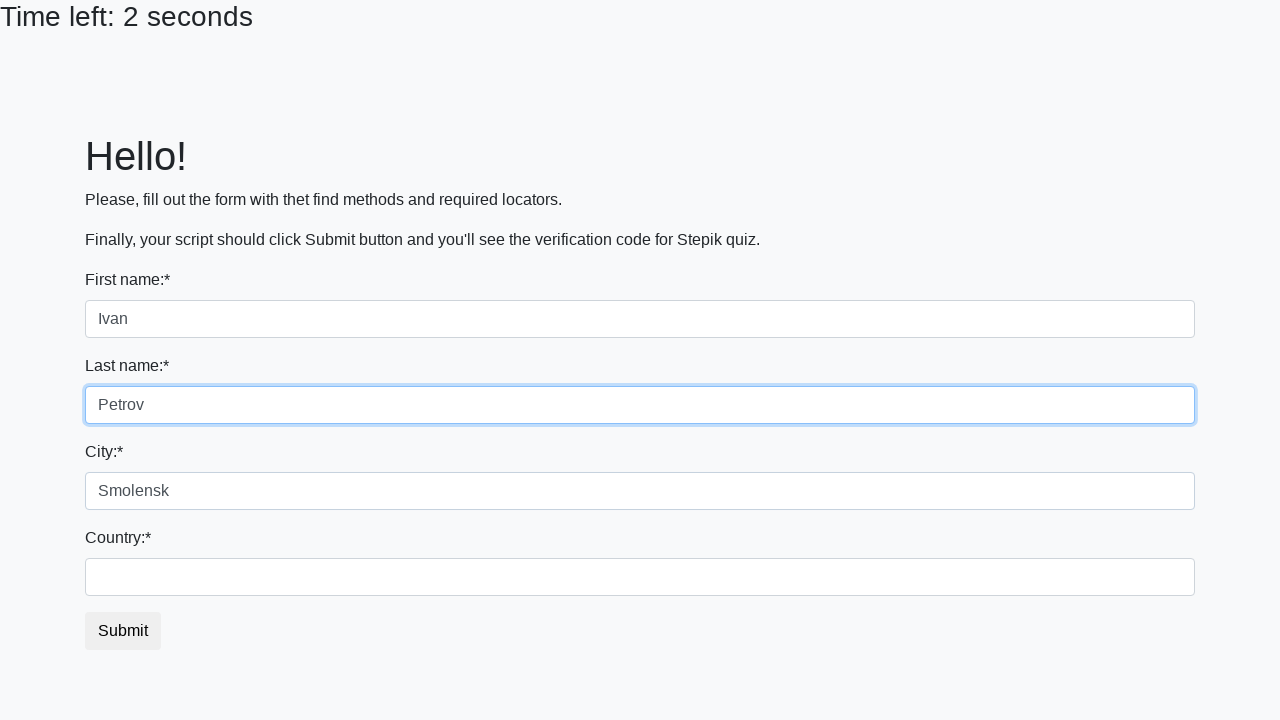

Filled country field with 'Russia' on #country
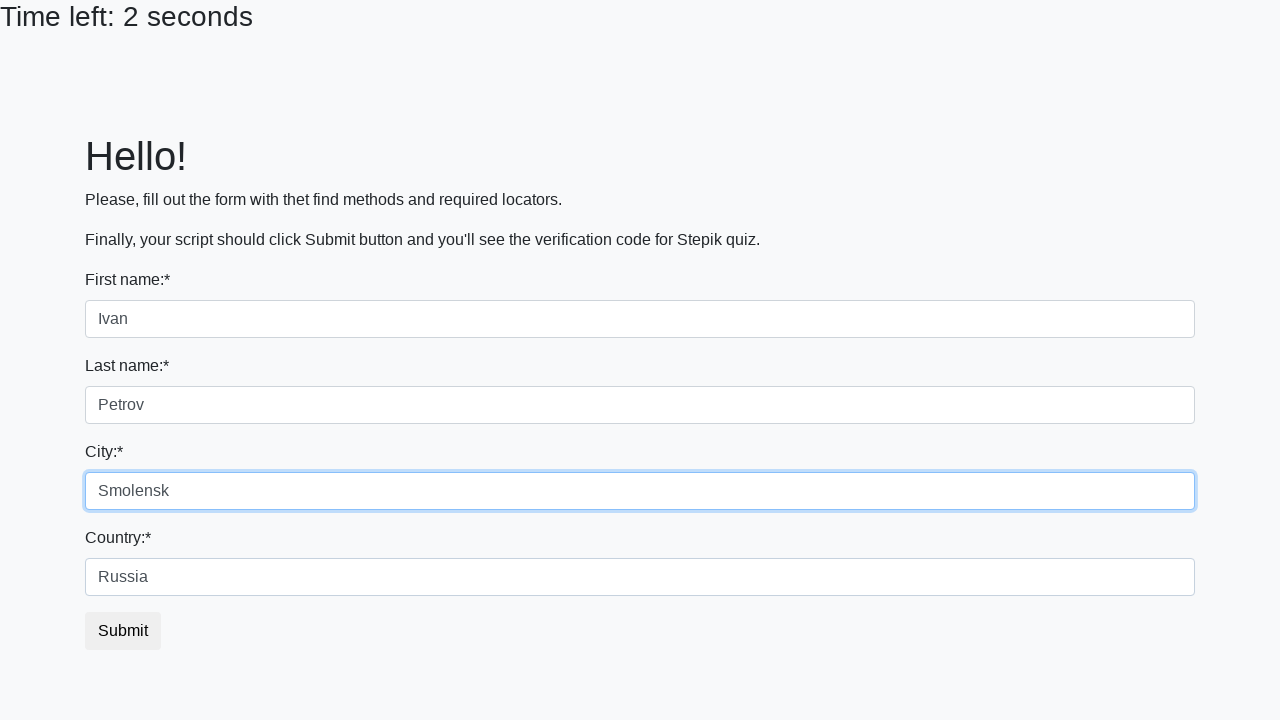

Clicked submit button to complete form submission at (123, 631) on button.btn
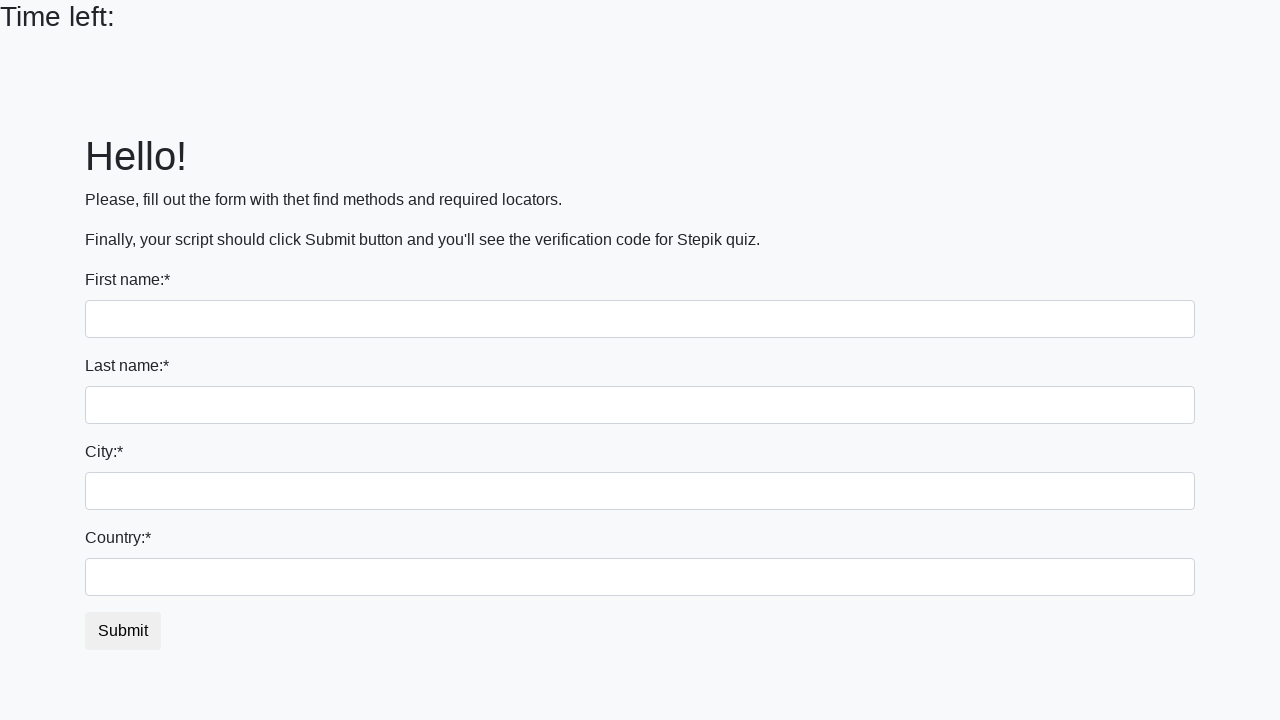

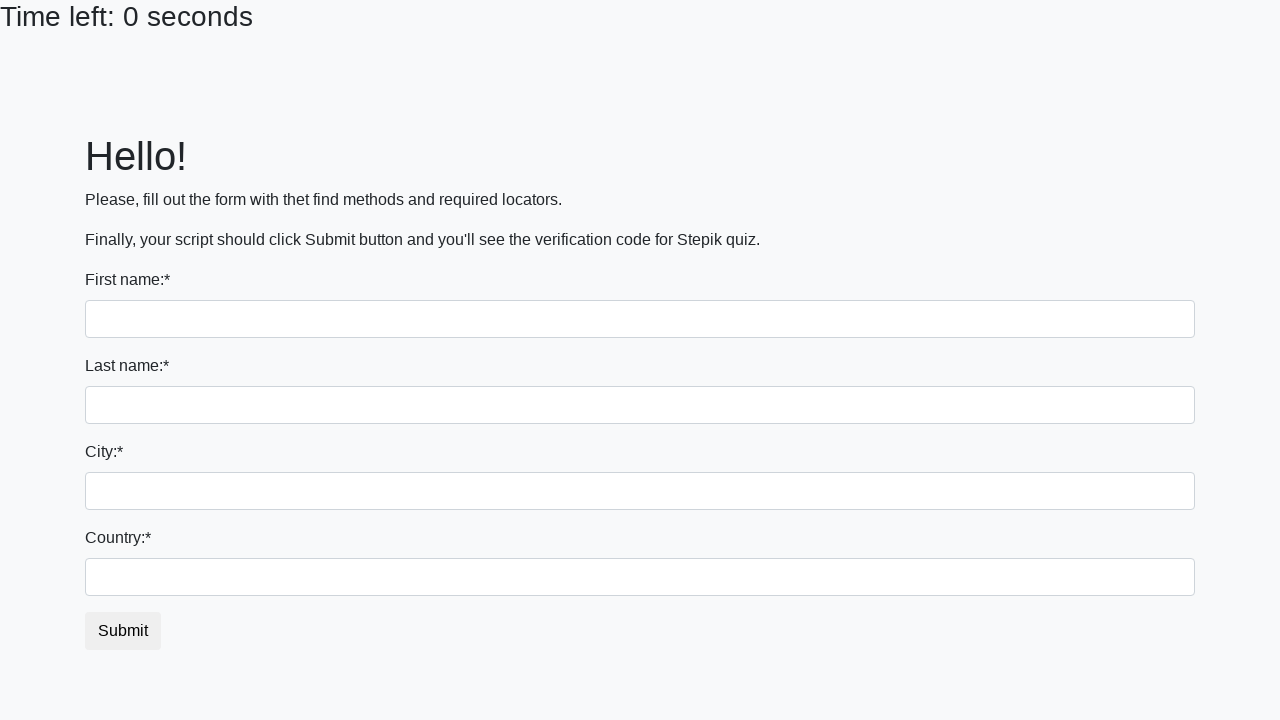